Tests tooltip functionality by hovering over an input field and verifying that a tooltip with specific text is displayed.

Starting URL: https://automationfc.github.io/jquery-tooltip/

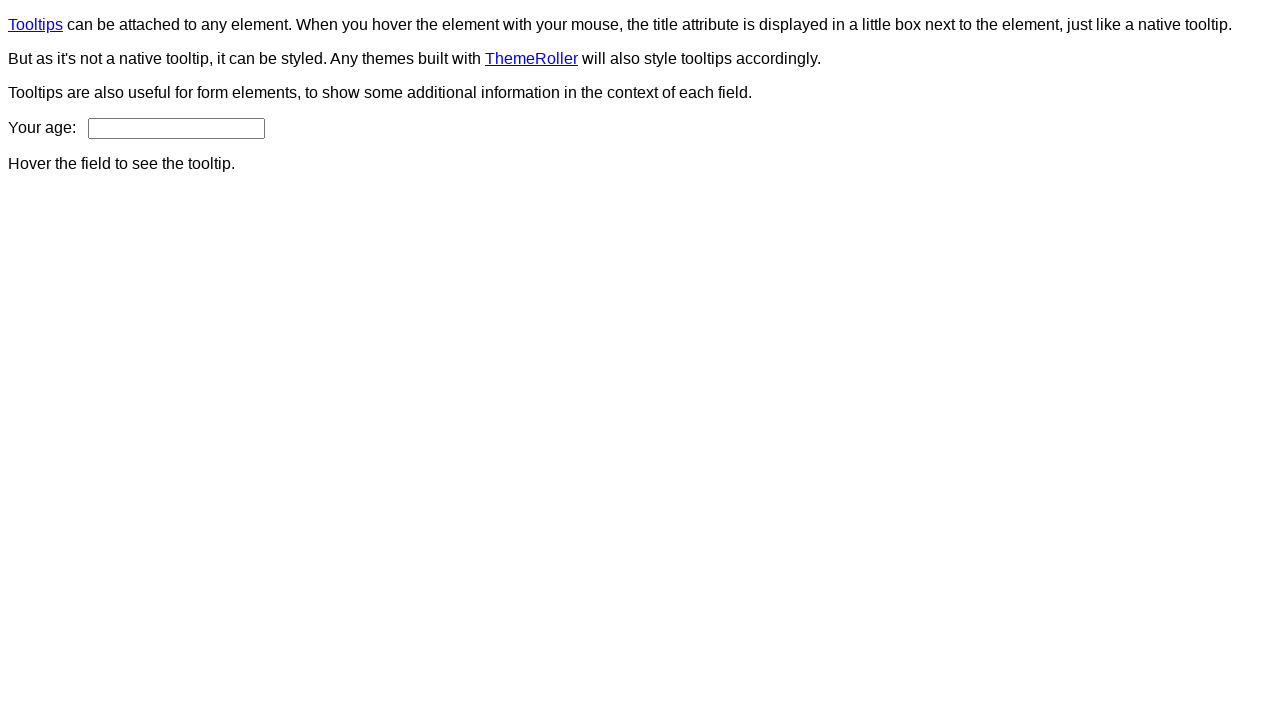

Located age input textbox element
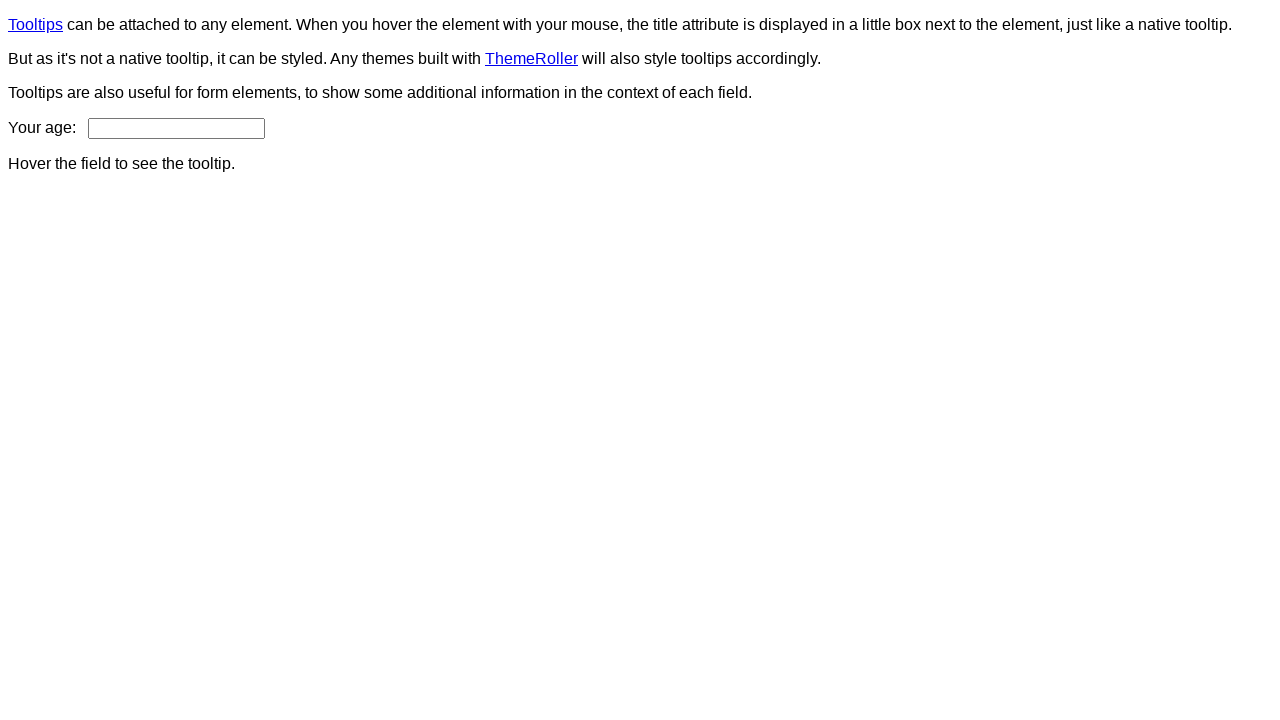

Hovered mouse over age input field at (176, 128) on input#age
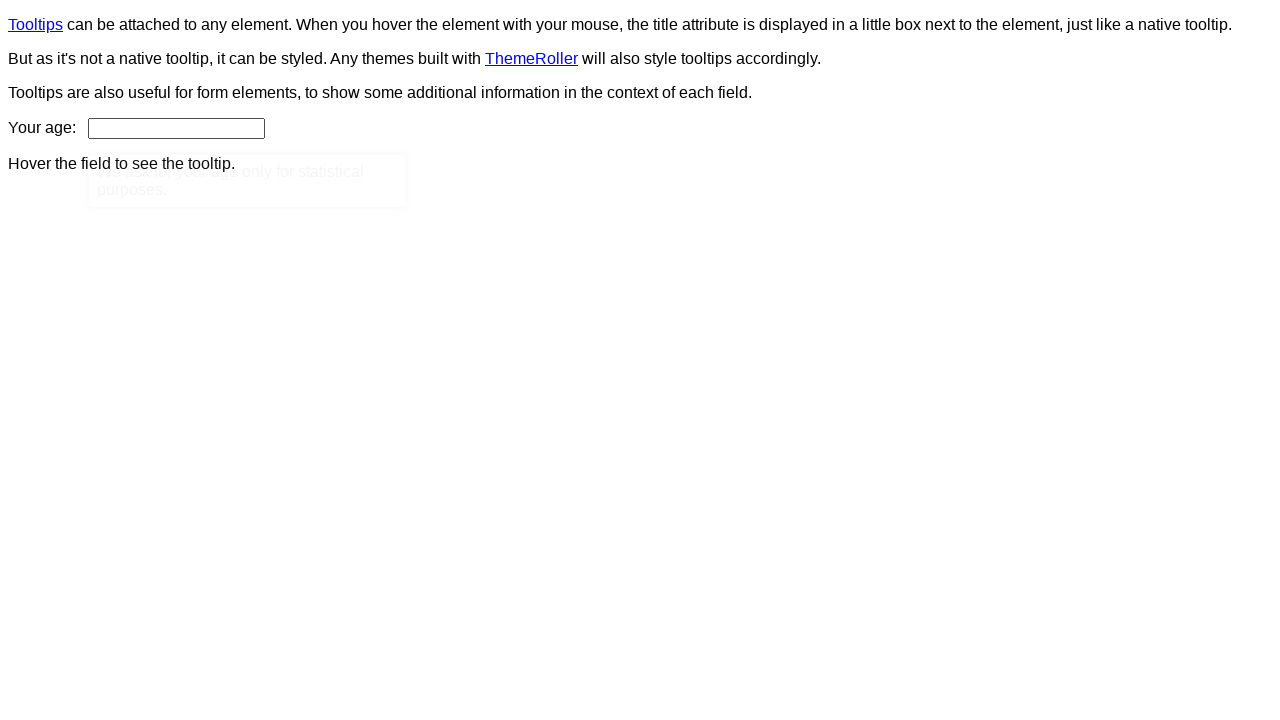

Located tooltip element
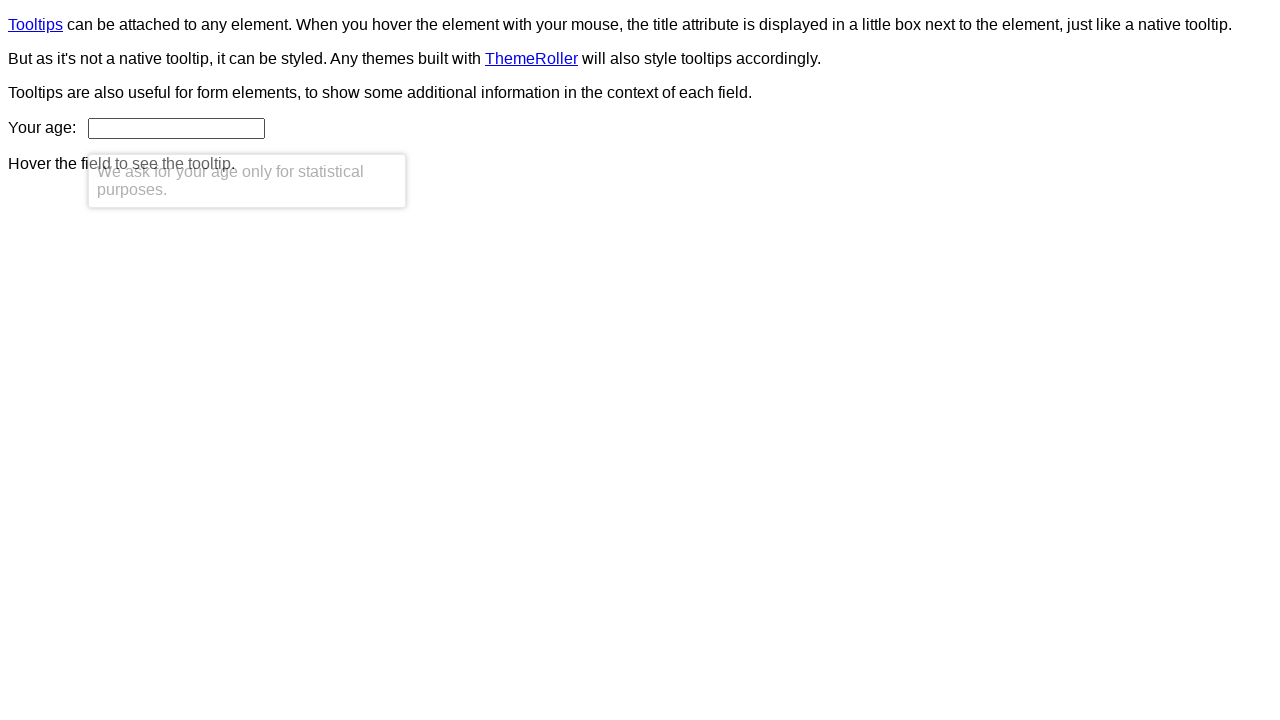

Tooltip became visible after hovering
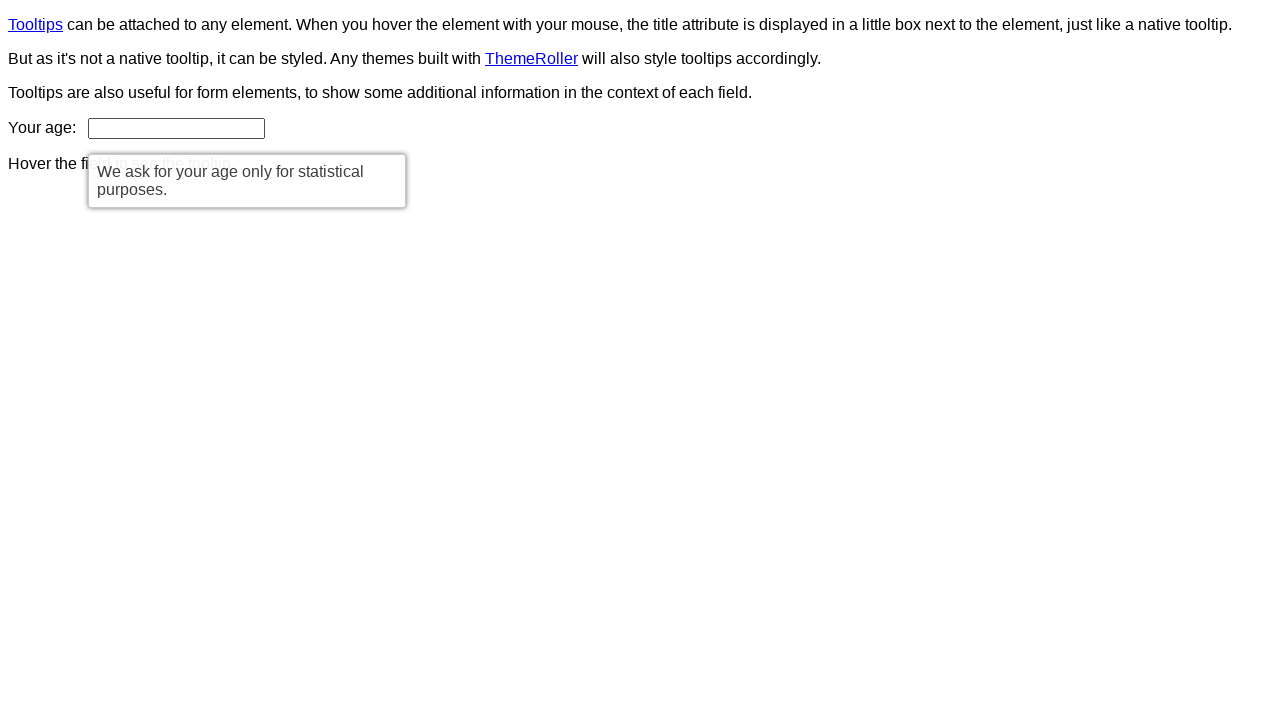

Verified tooltip displays correct text: 'We ask for your age only for statistical purposes.'
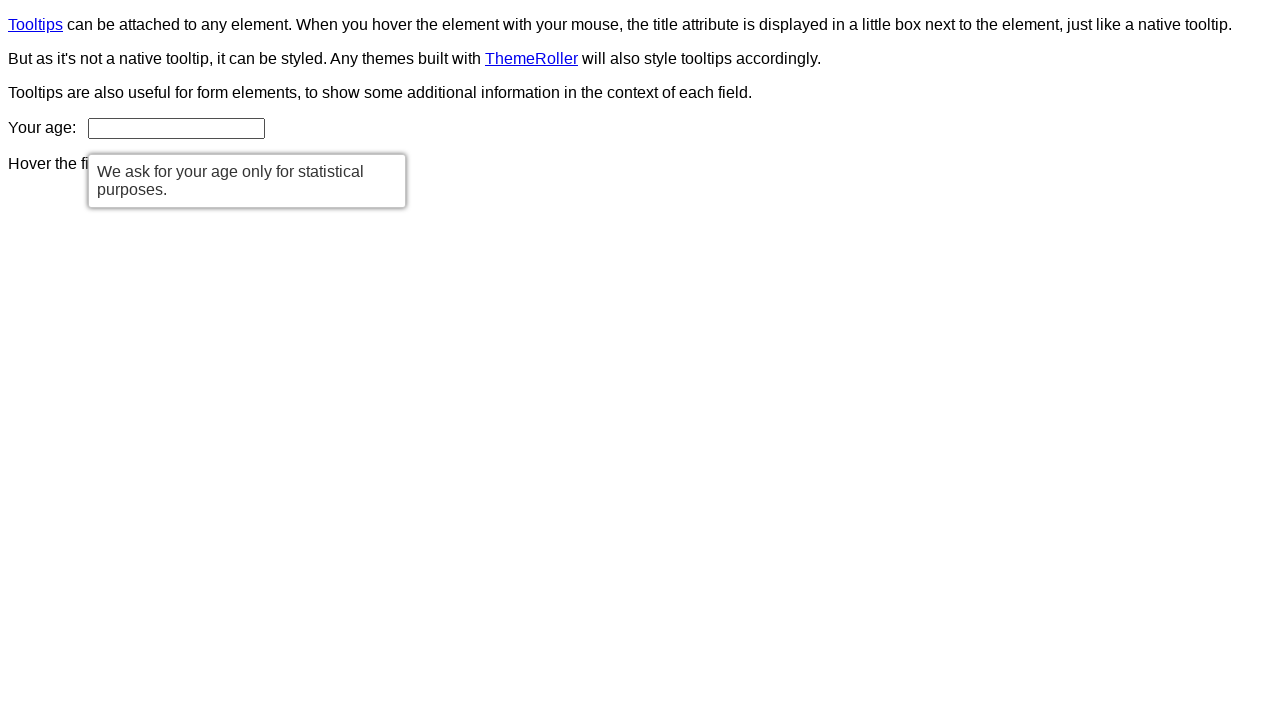

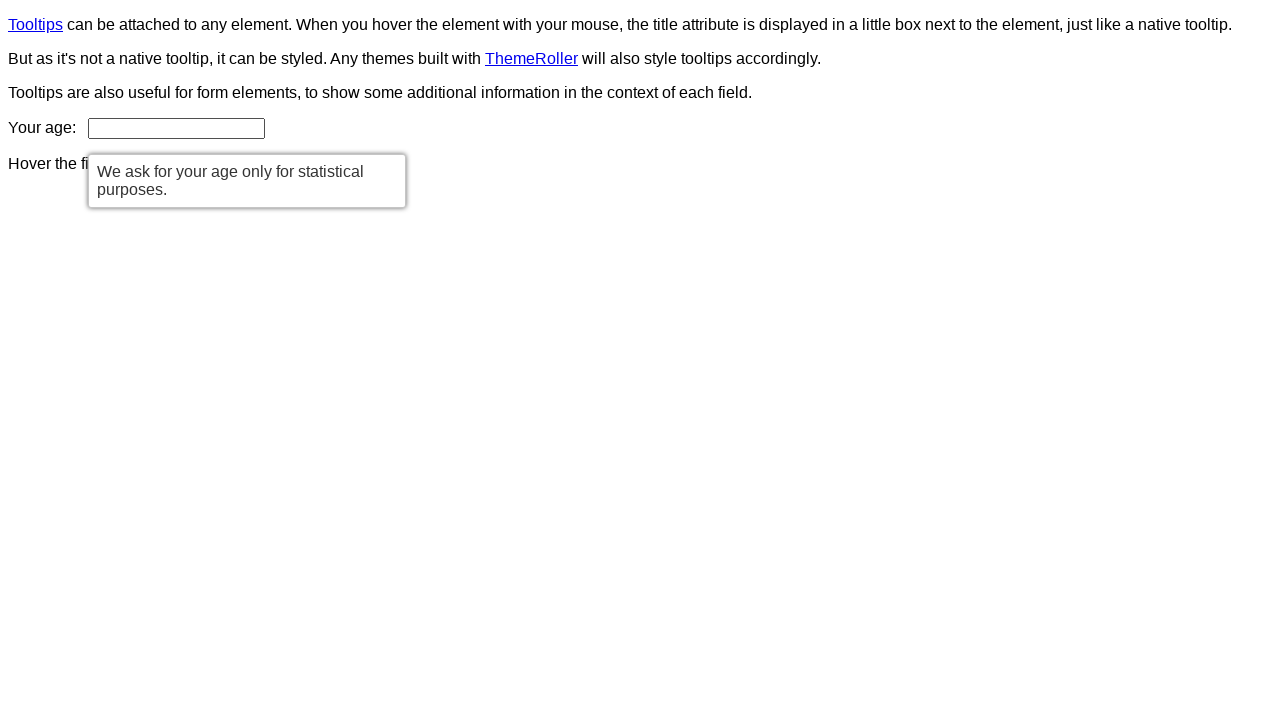